Navigates to ZeroBank login page and verifies that the header text "Log in to ZeroBank" is displayed on the page.

Starting URL: http://zero.webappsecurity.com/login.html

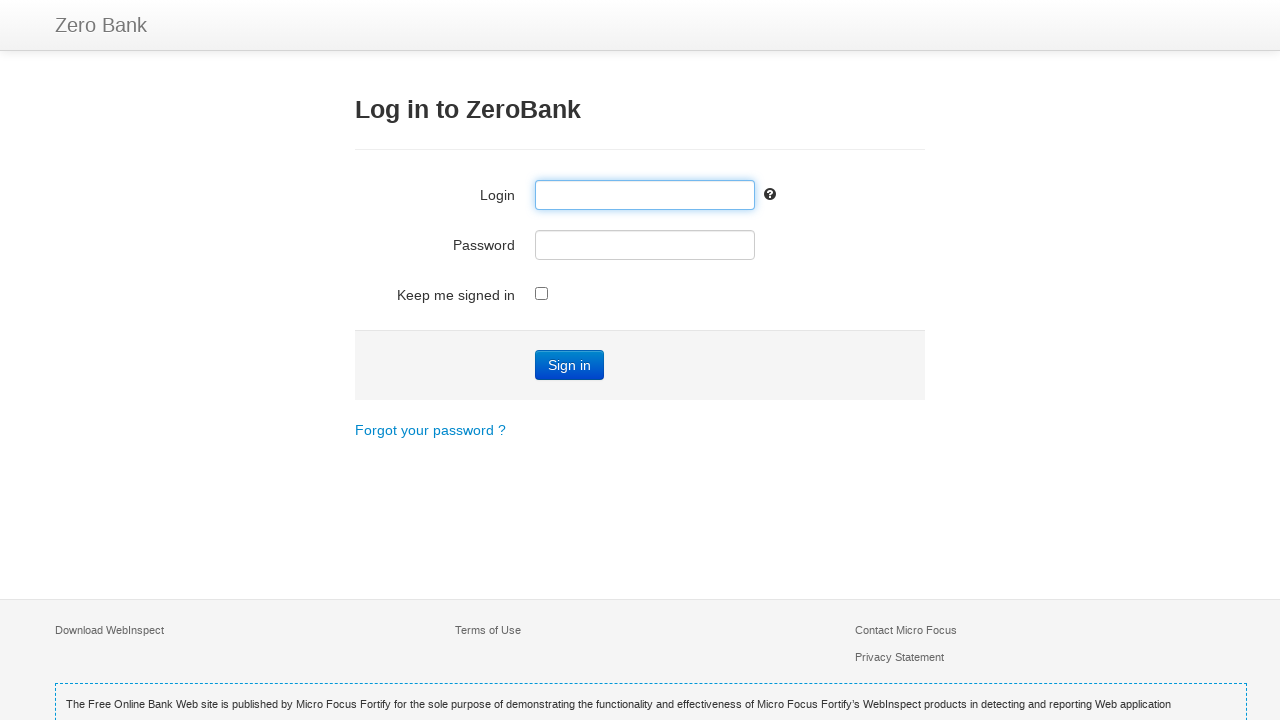

Navigated to ZeroBank login page
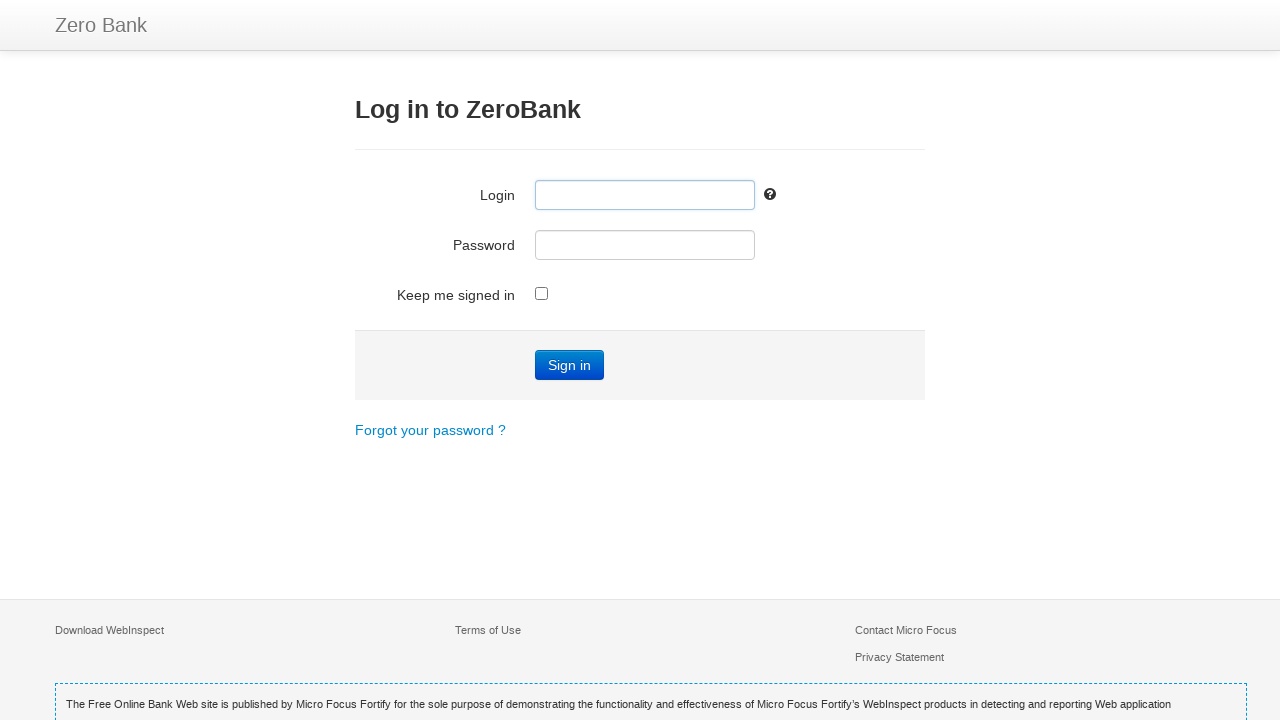

Header element became visible
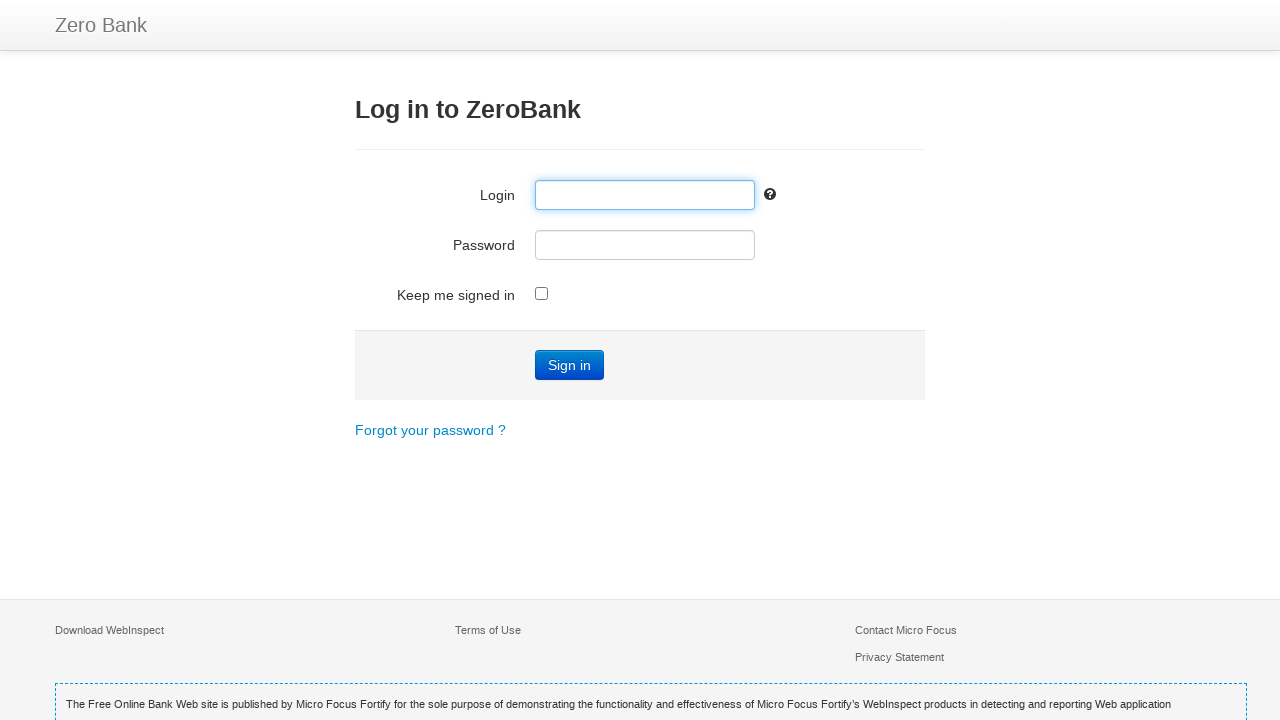

Retrieved header text content
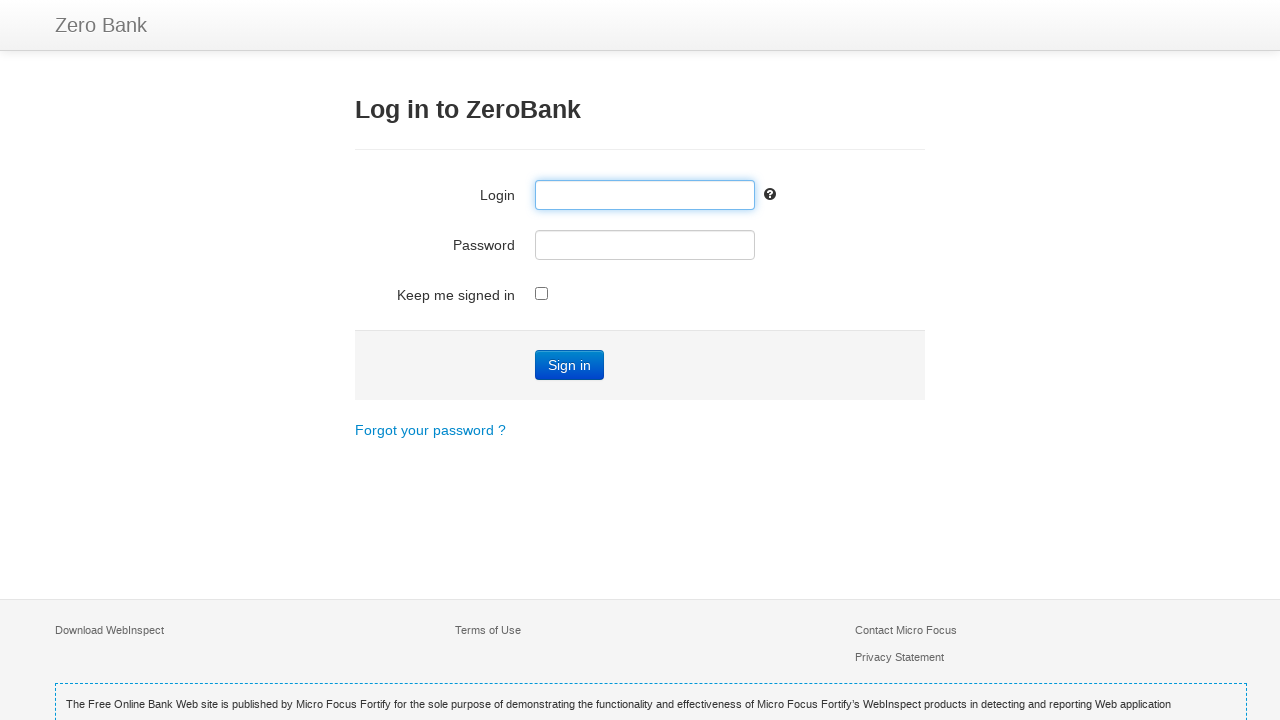

Verified header text matches 'Log in to ZeroBank'
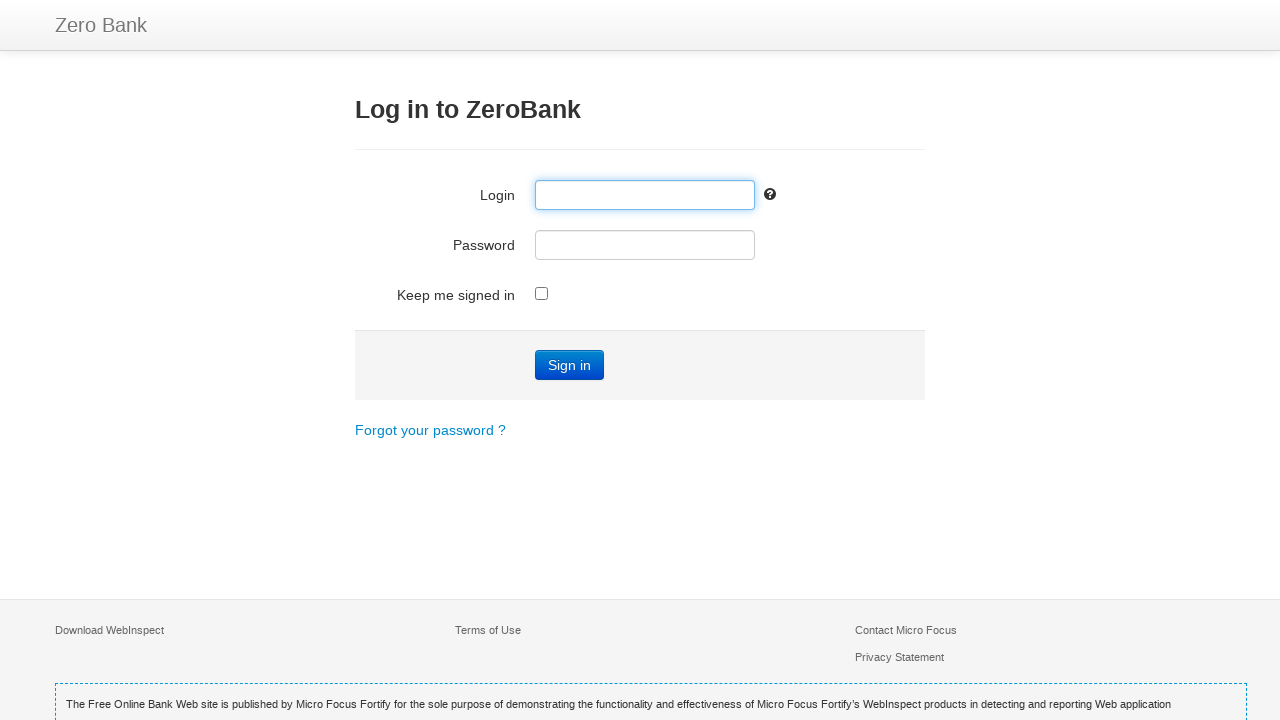

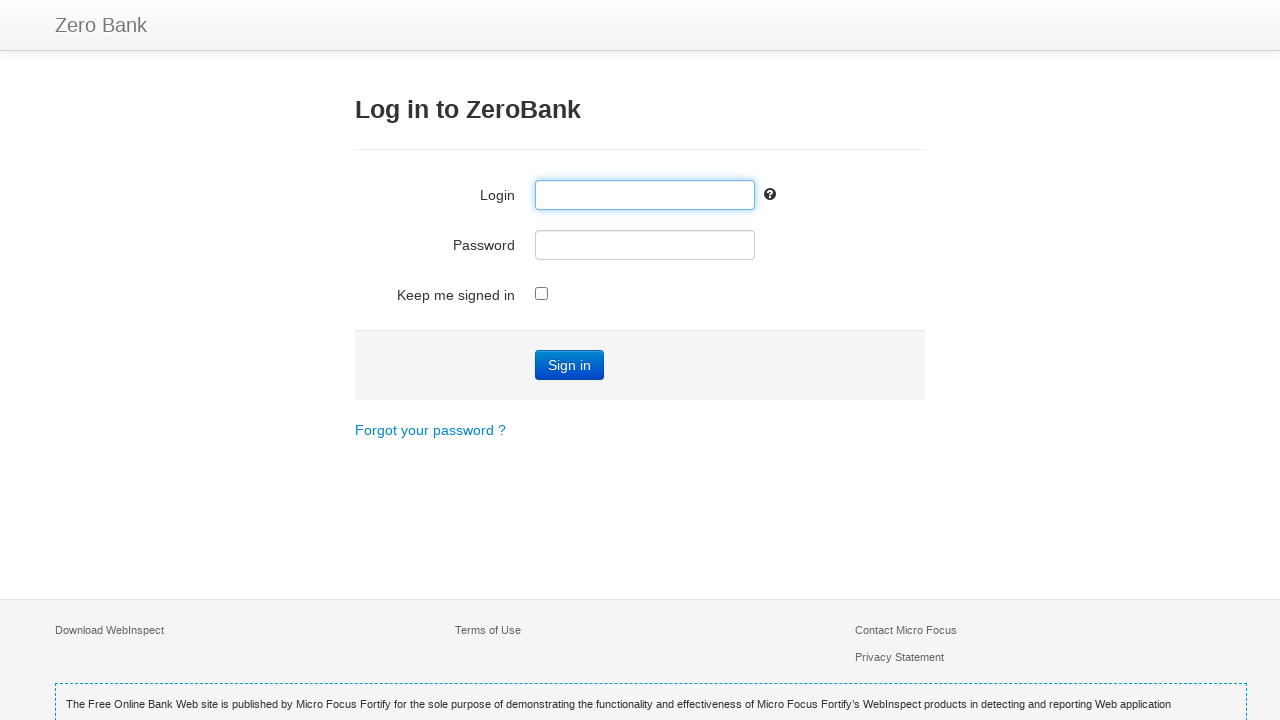